Navigates to a Stock Exchange of Thailand company profile page and verifies that the company information content loads successfully.

Starting URL: https://www.set.or.th/th/market/product/stock/quote/PTT/company-profile/information

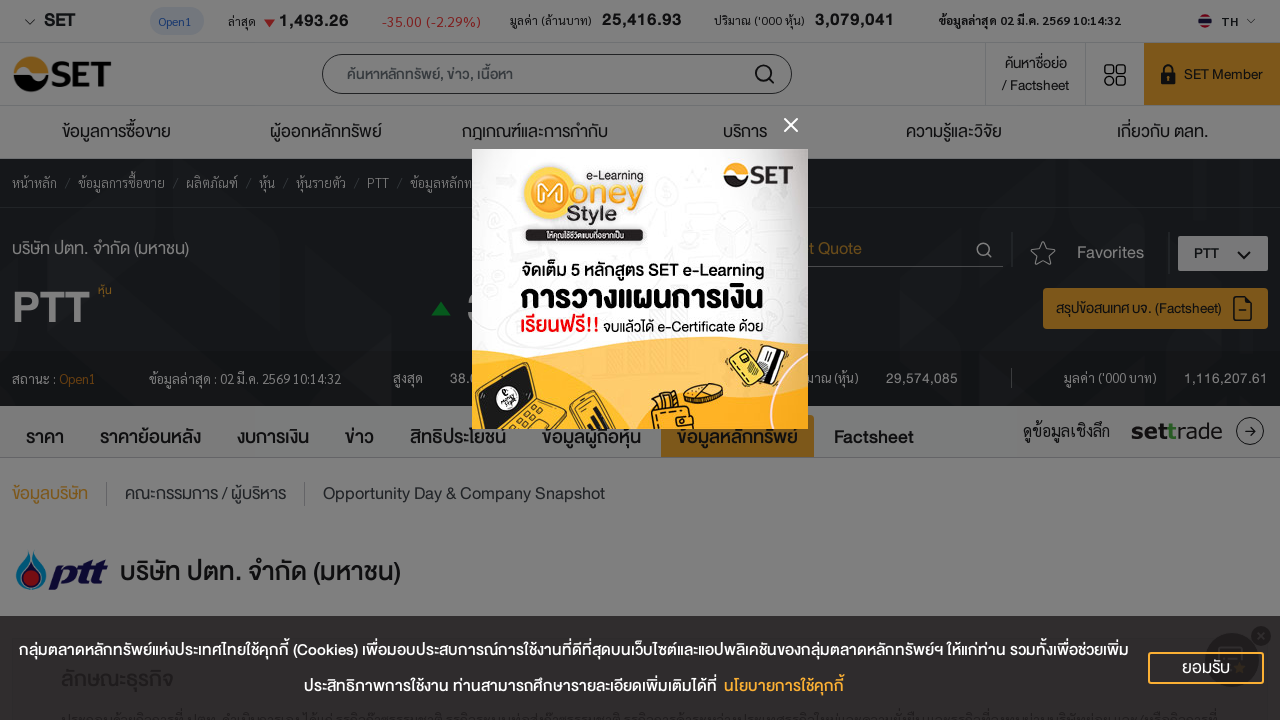

Waited for network idle state to ensure company profile page fully loaded
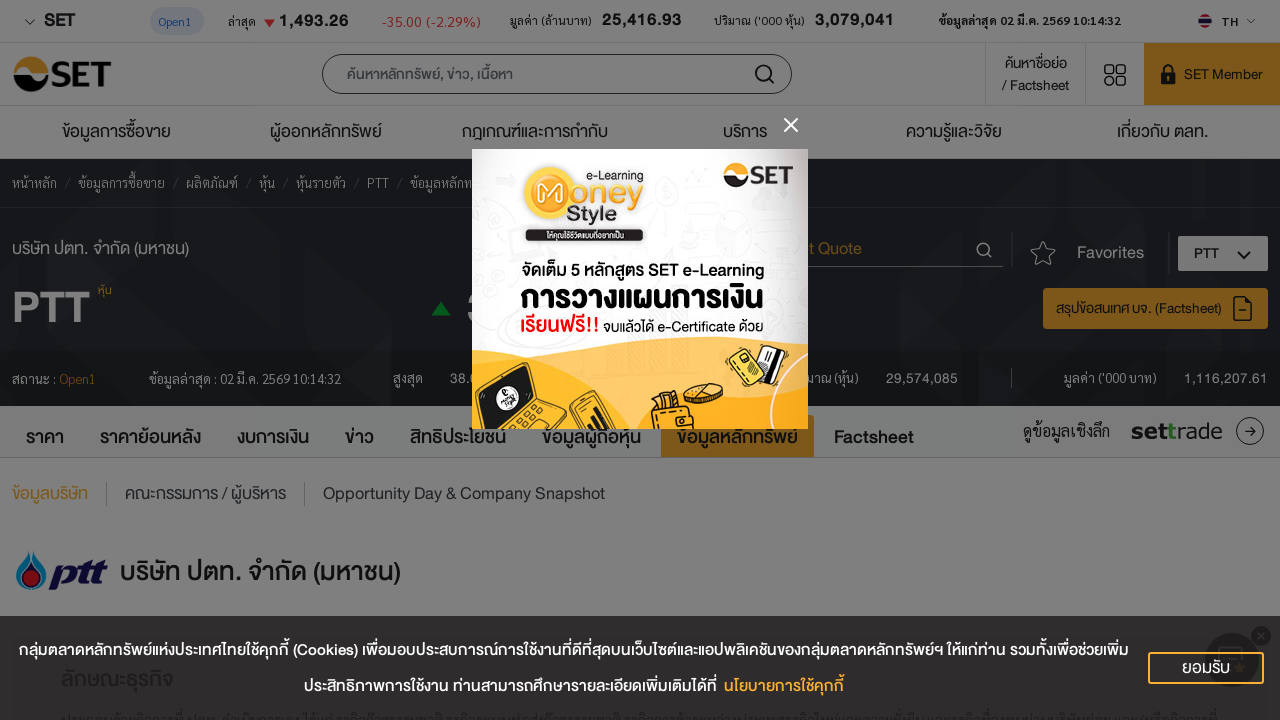

Verified main content area is present on the page
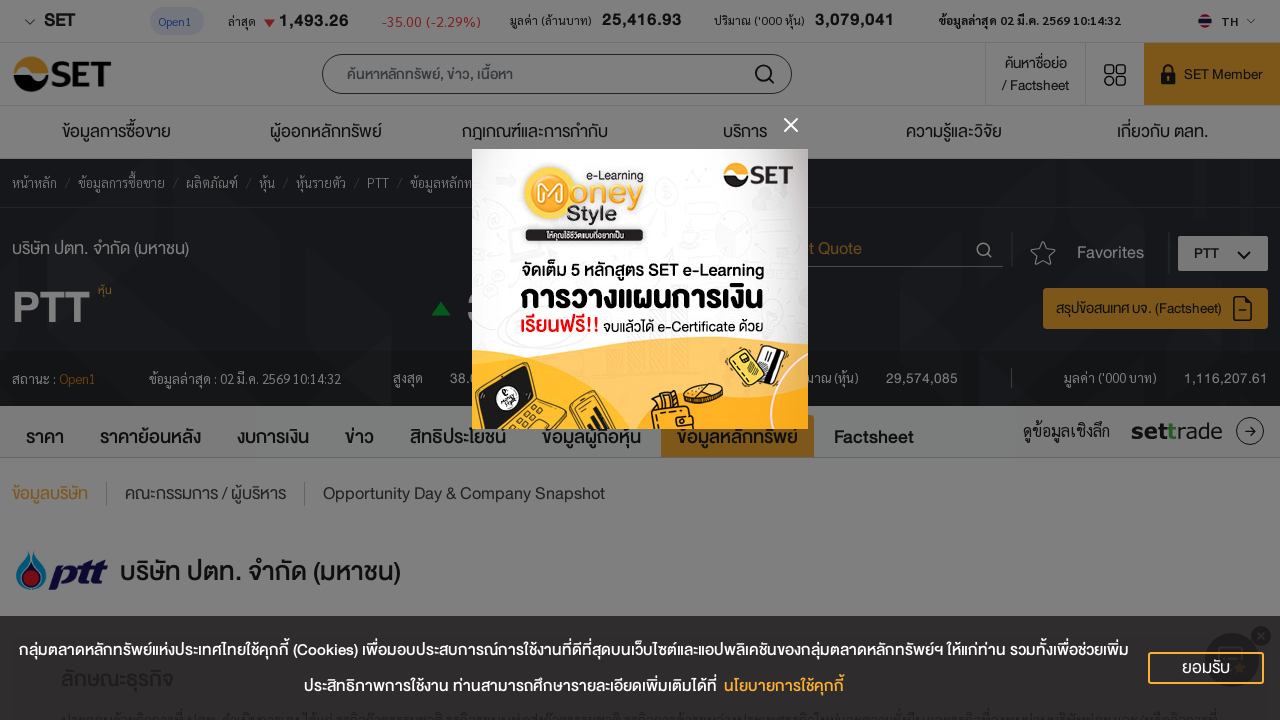

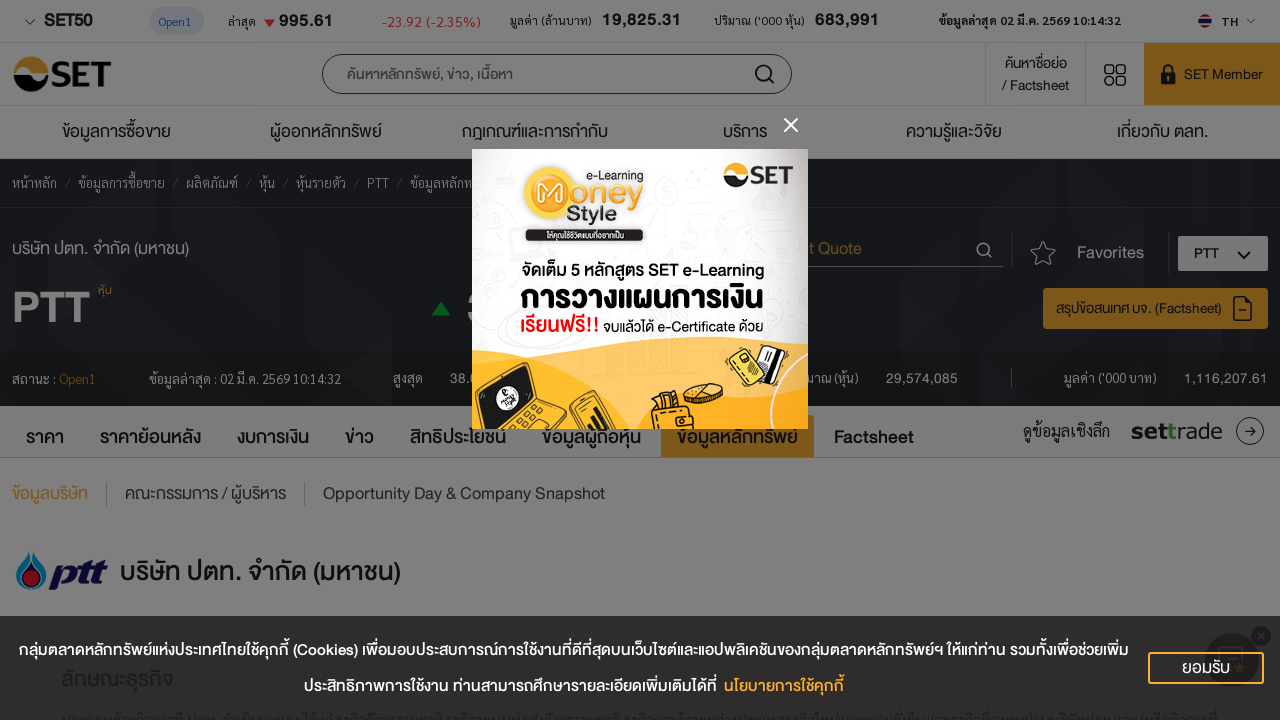